Tests hover functionality by hovering over the first avatar image and verifying that the caption/additional user information becomes visible.

Starting URL: http://the-internet.herokuapp.com/hovers

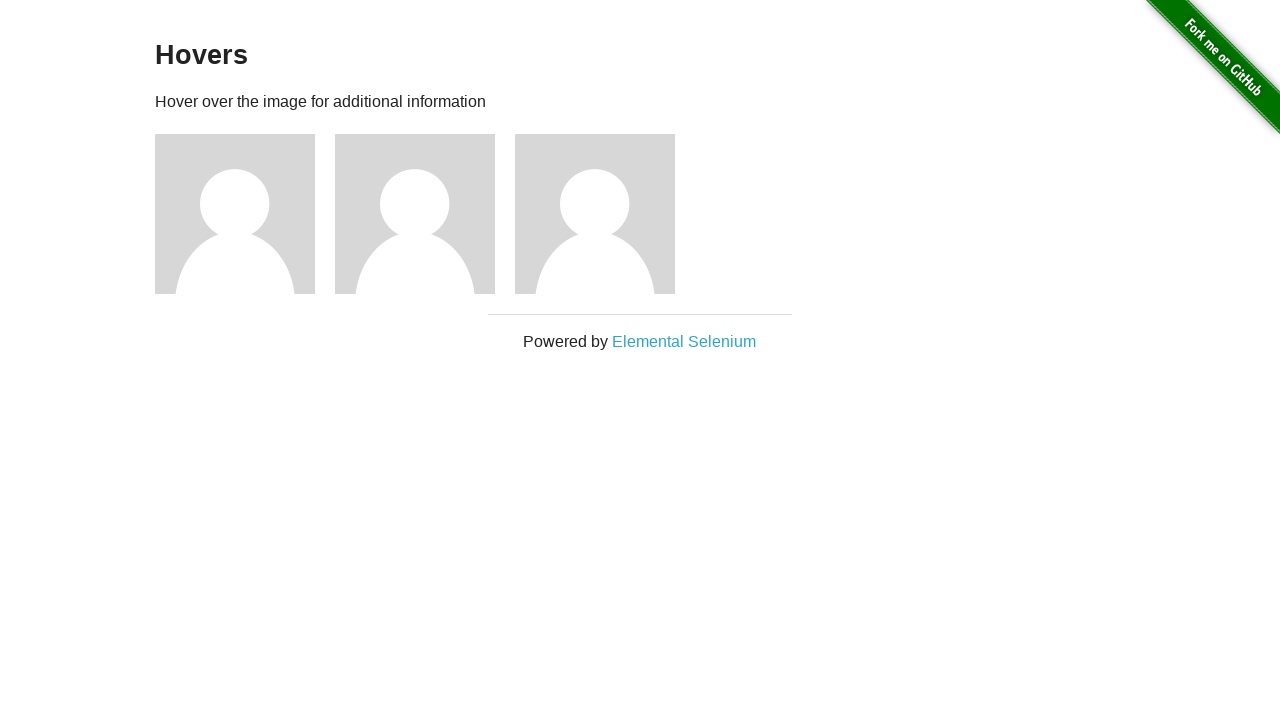

Located the first avatar figure element
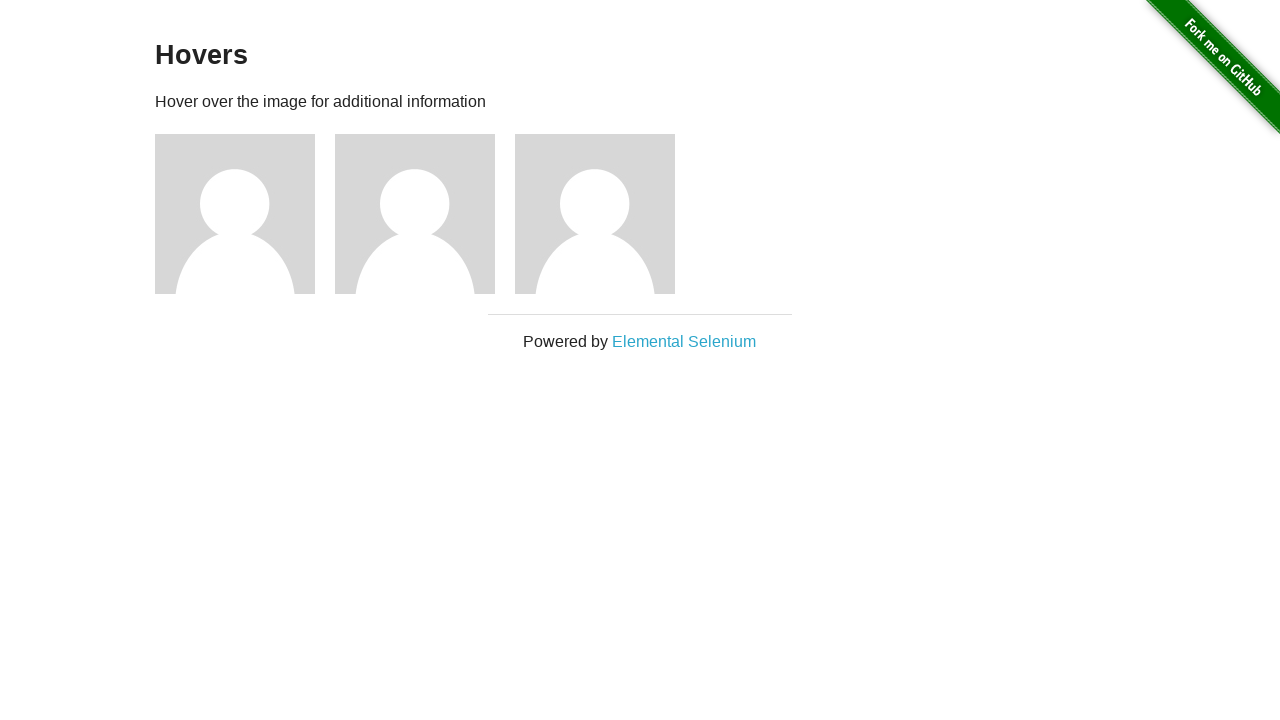

Hovered over the first avatar image at (245, 214) on .figure >> nth=0
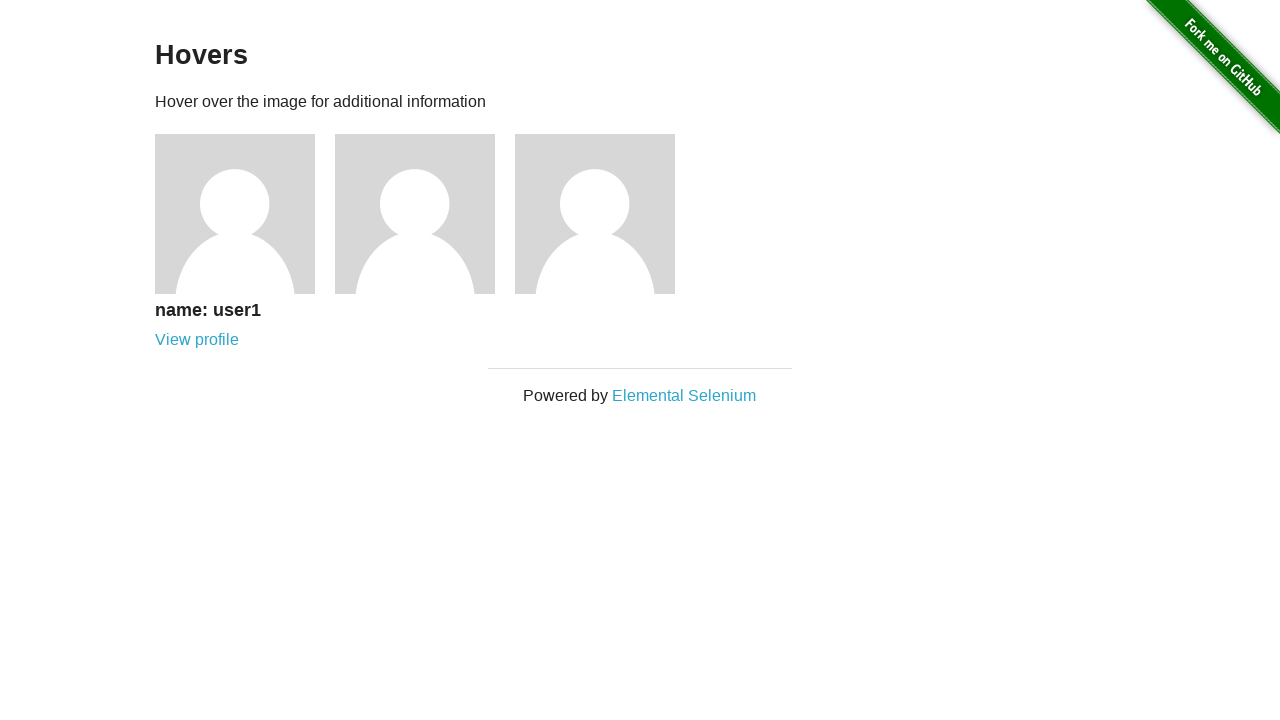

Located the avatar caption element
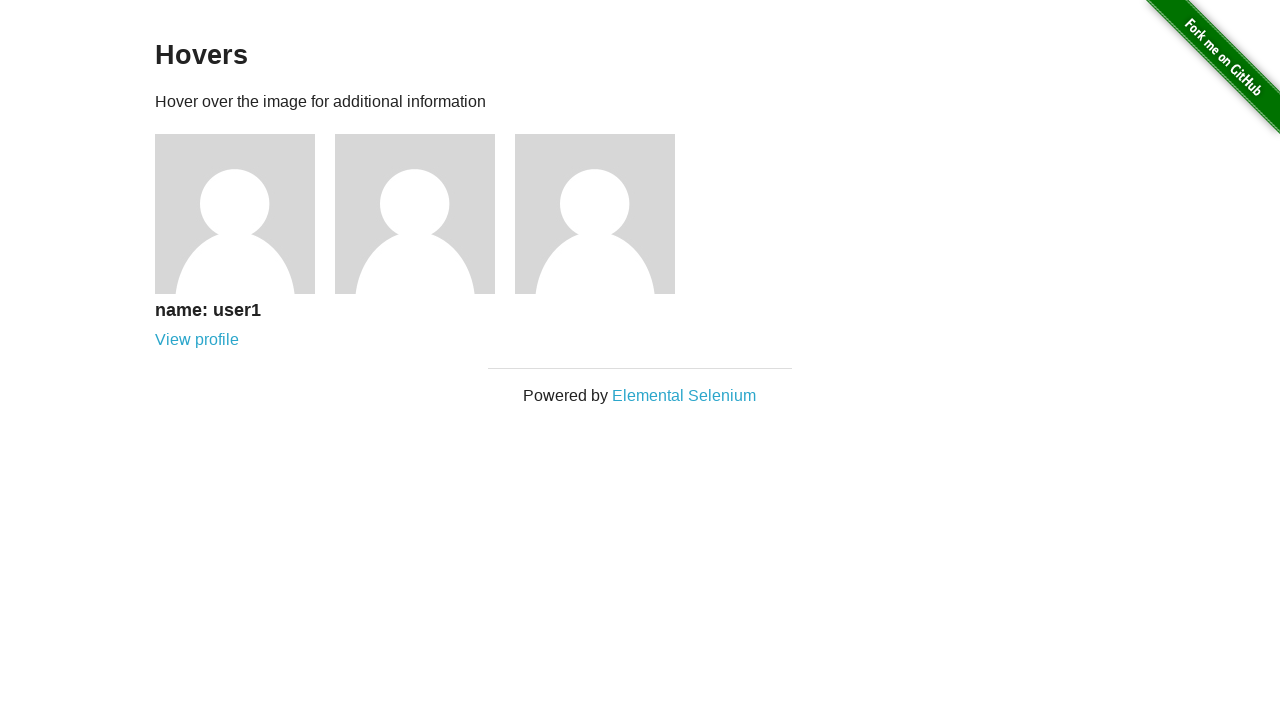

Verified that the caption/user information is now visible
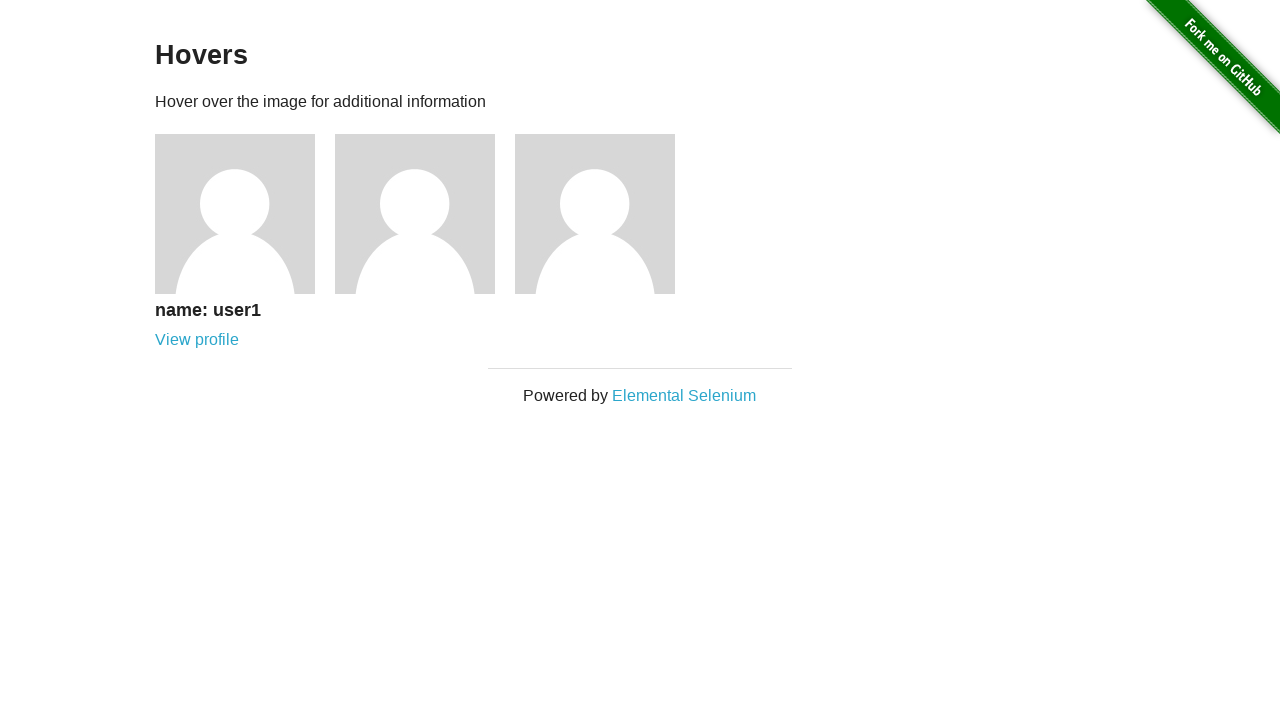

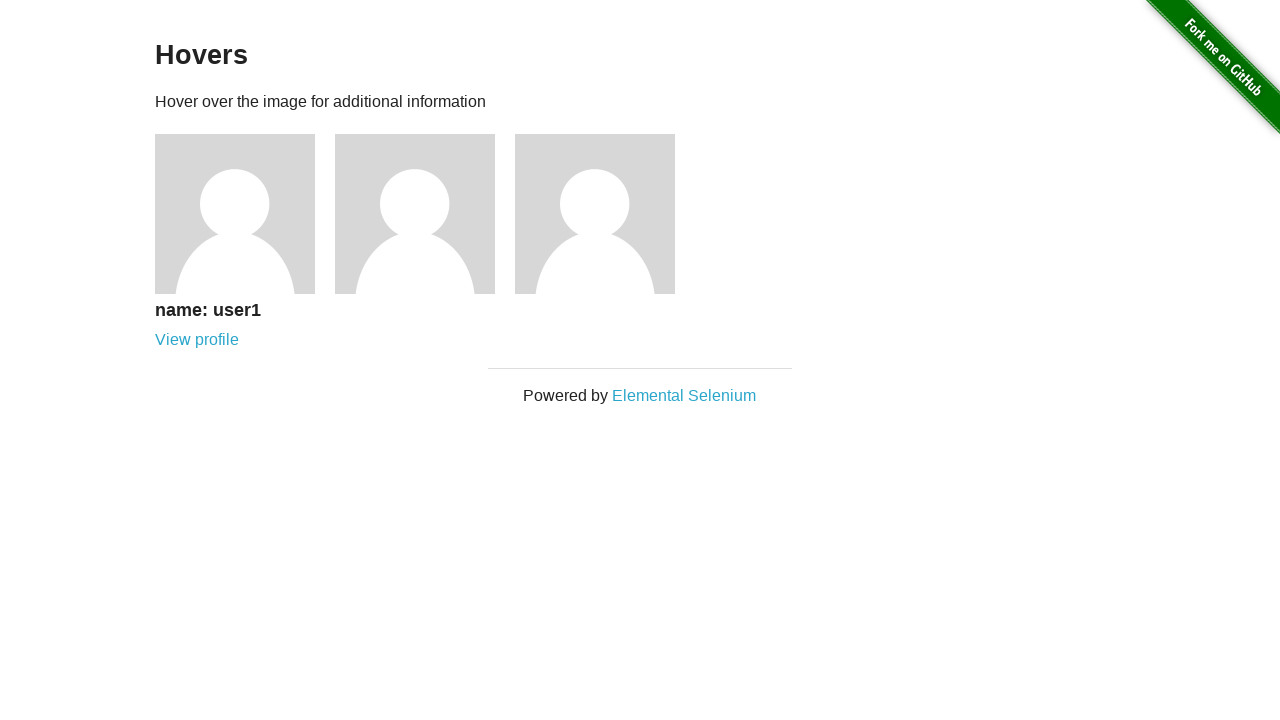